Tests editable dropdown with text input and selection for multiple cities

Starting URL: https://valor-software.com/ng2-select/

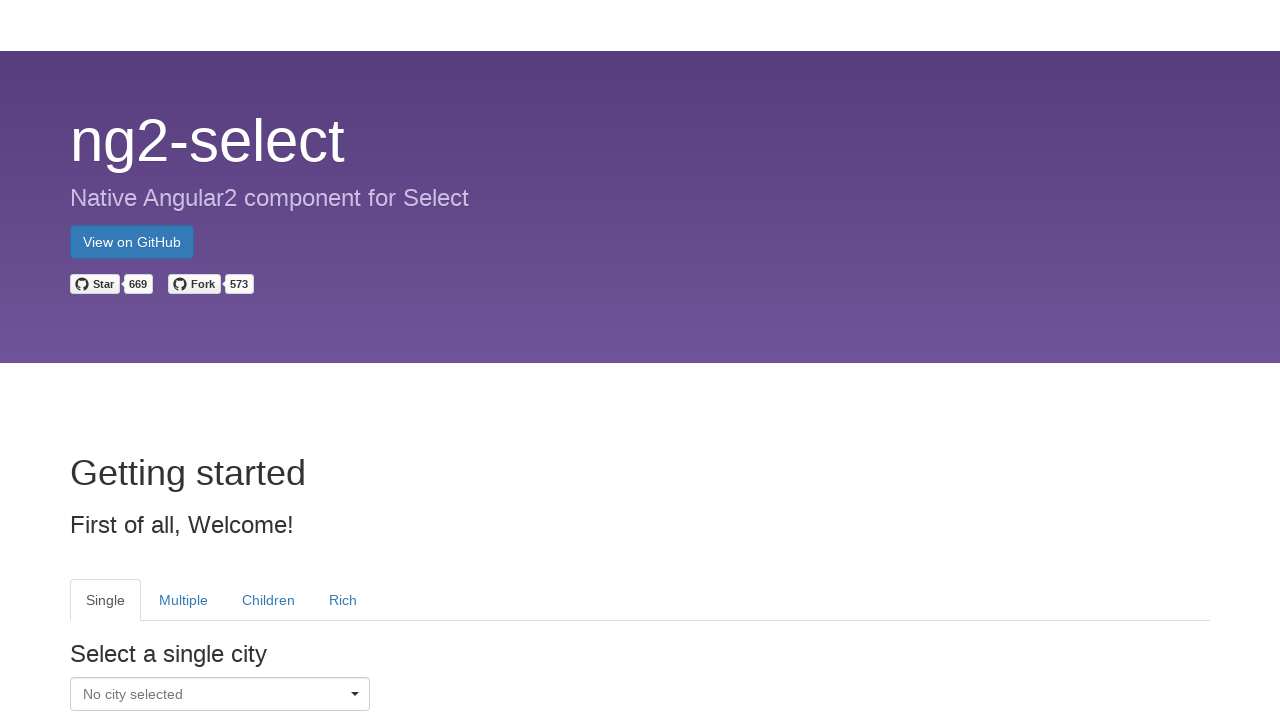

Waited 3 seconds for page to load
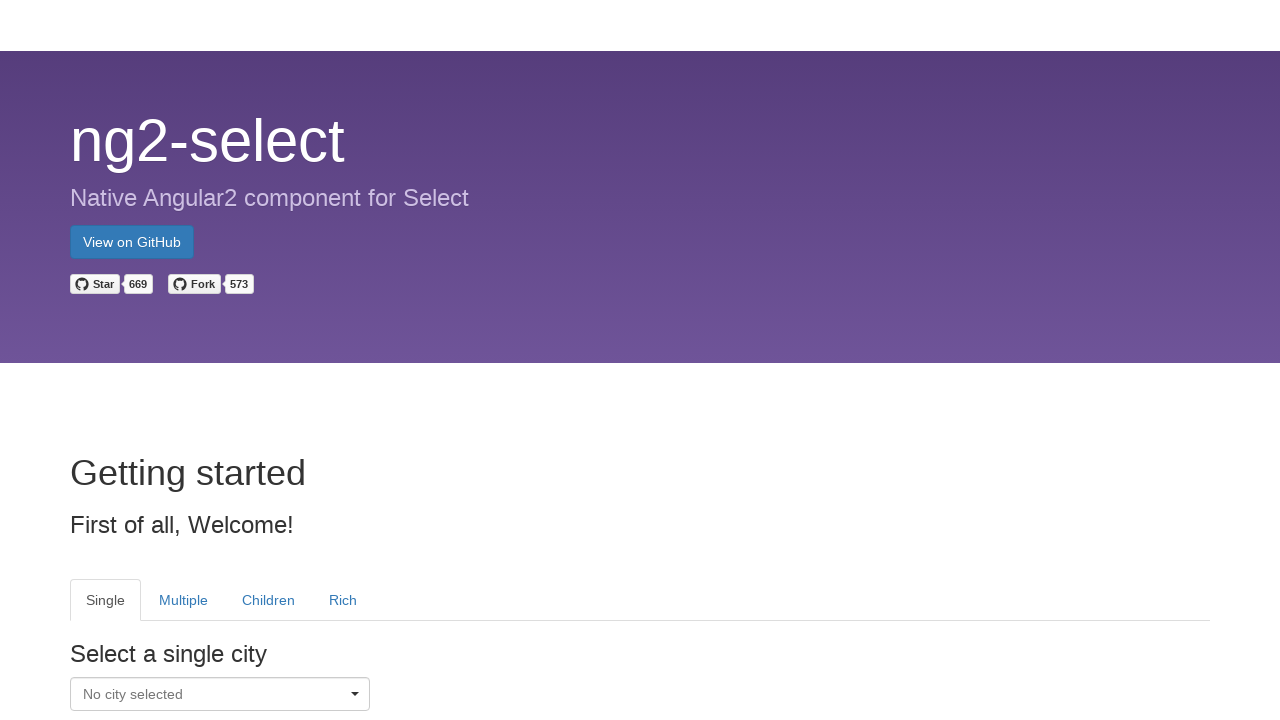

Clicked dropdown caret to open Single city selector at (355, 697) on xpath=//tab[@heading='Single']//i[@class='caret pull-right']
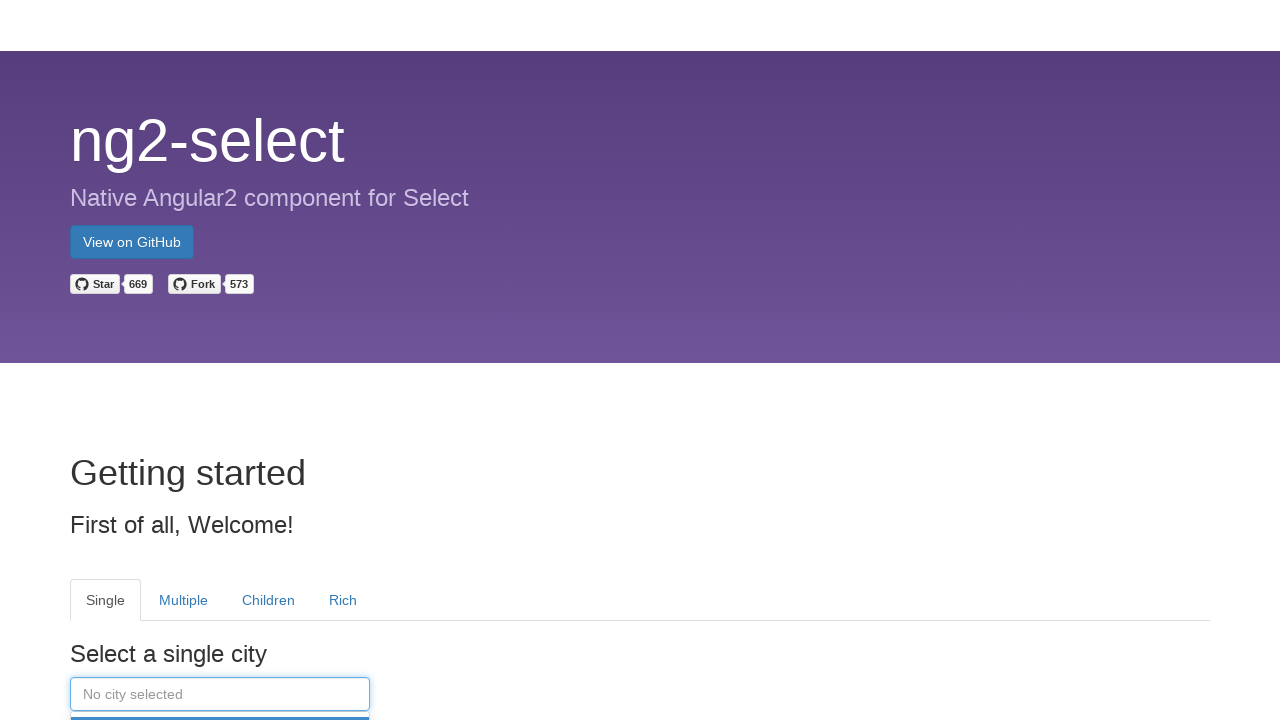

Filled dropdown input field with 'Bradford' on //tab[@heading='Single']//input[@placeholder='No city selected']
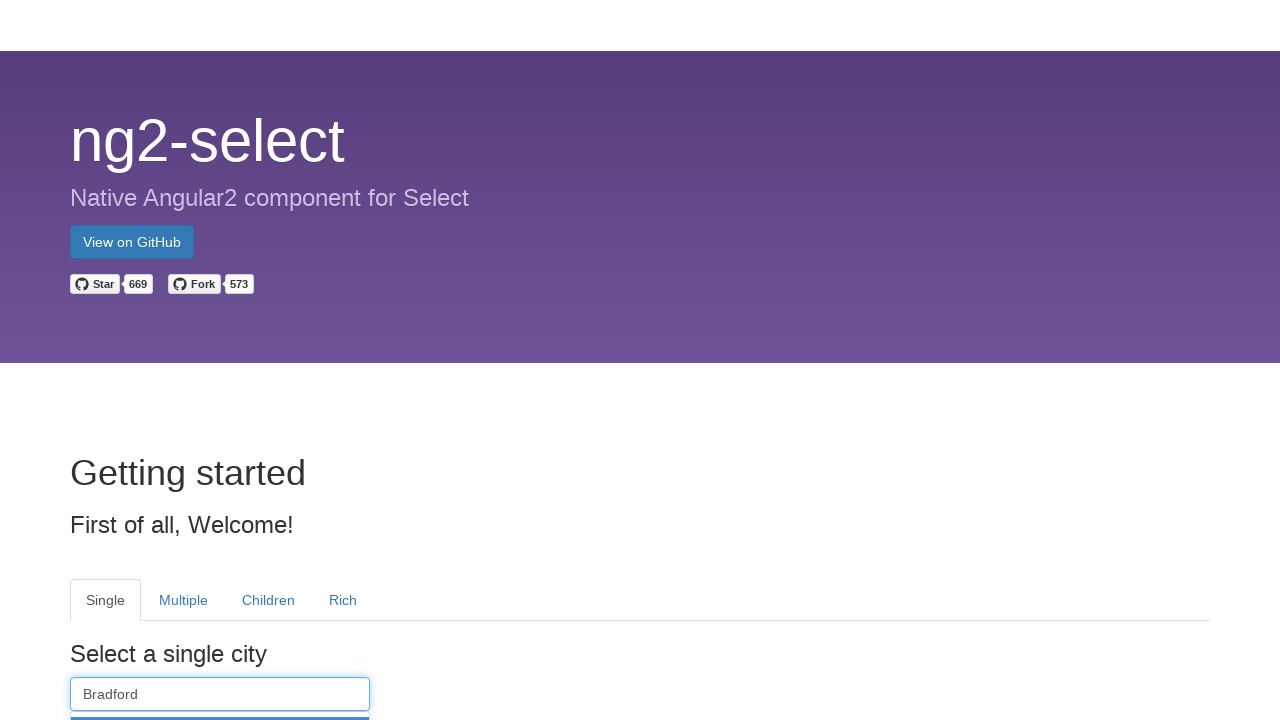

Waited 3 seconds for dropdown results to load
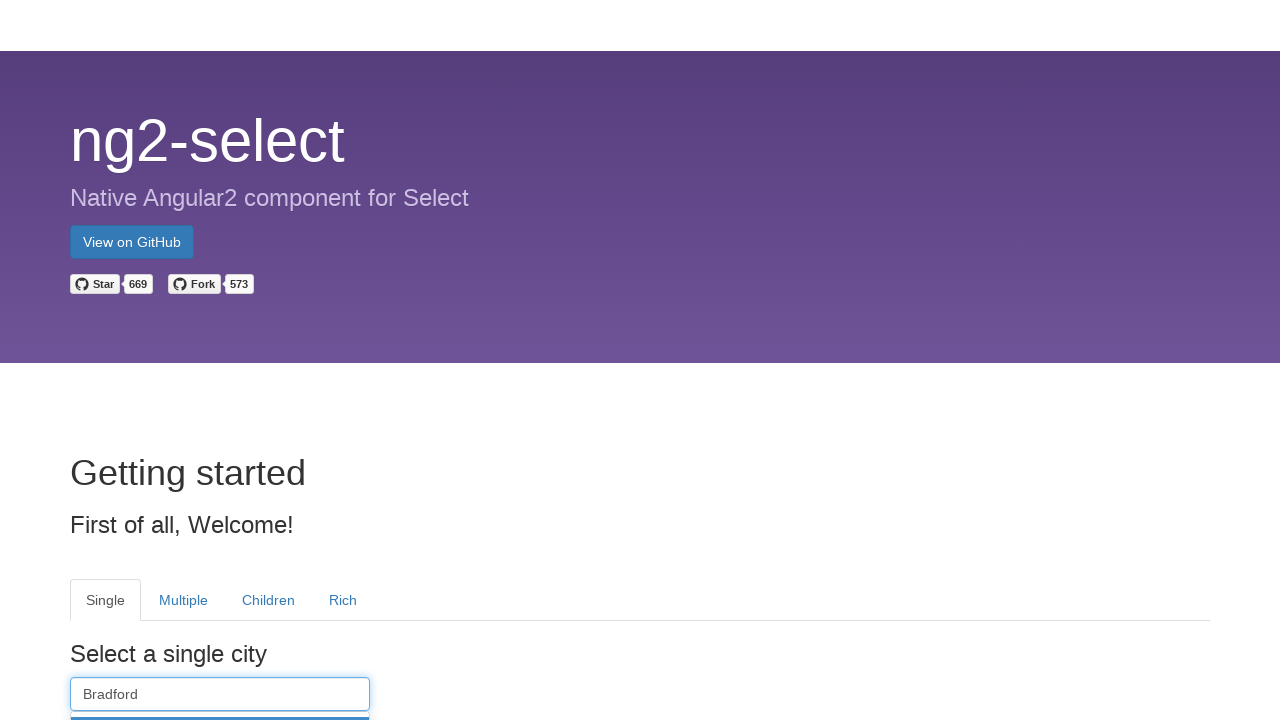

Clicked 'Bradford' option from dropdown menu at (220, 360) on xpath=//tab[@heading='Single']//li[@role='menuitem']//a//div[text()='Bradford']
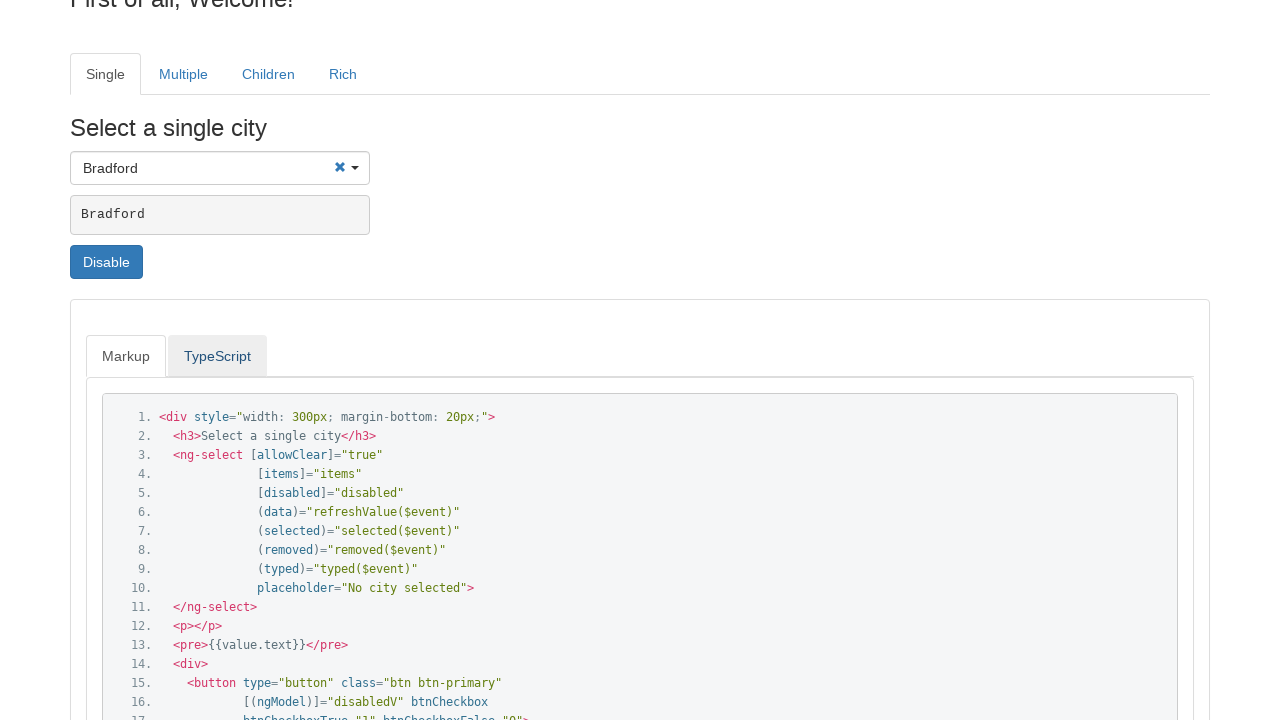

Verified 'Bradford' is selected in the dropdown
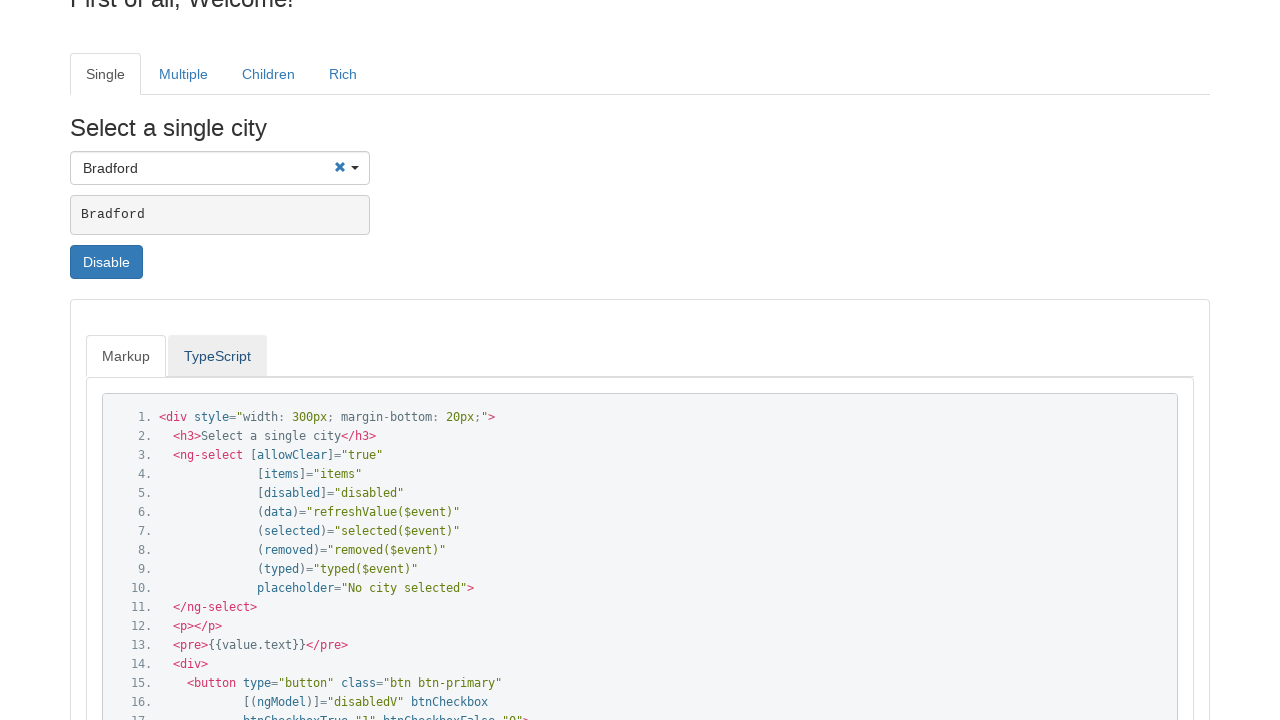

Clicked dropdown caret to open Single city selector again at (355, 171) on xpath=//tab[@heading='Single']//i[@class='caret pull-right']
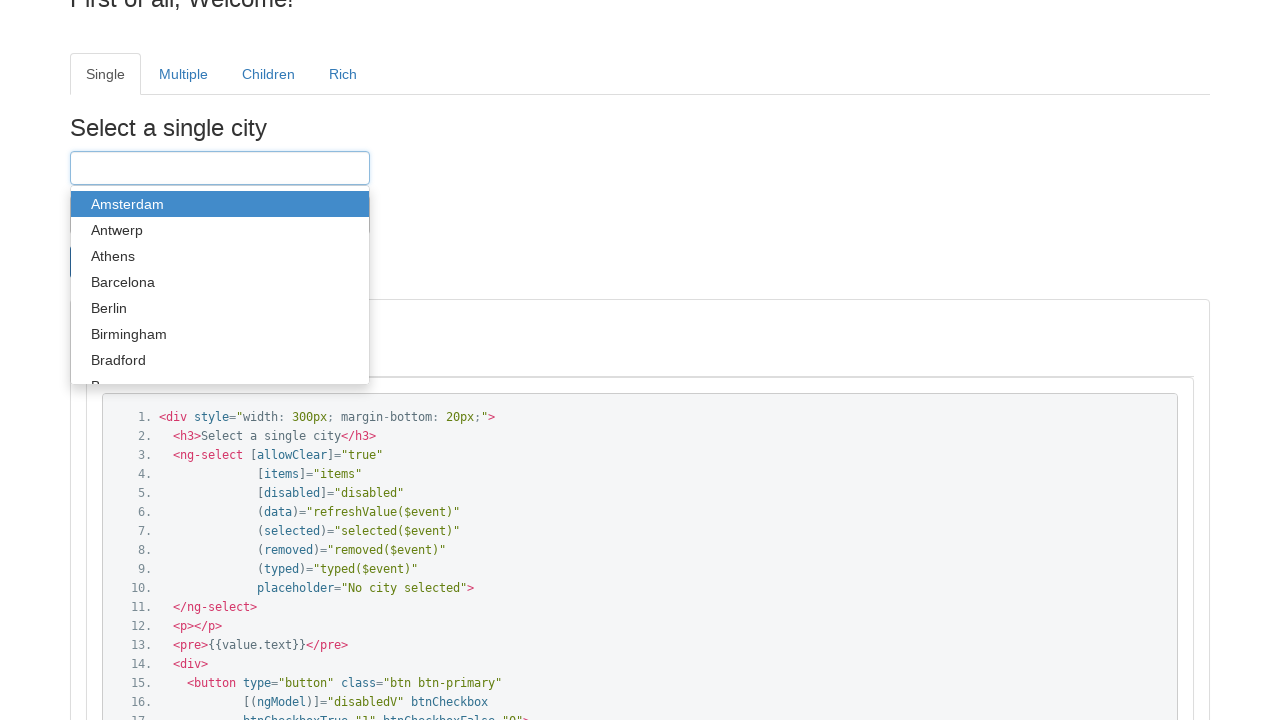

Filled dropdown input field with 'Brussels' on //tab[@heading='Single']//input
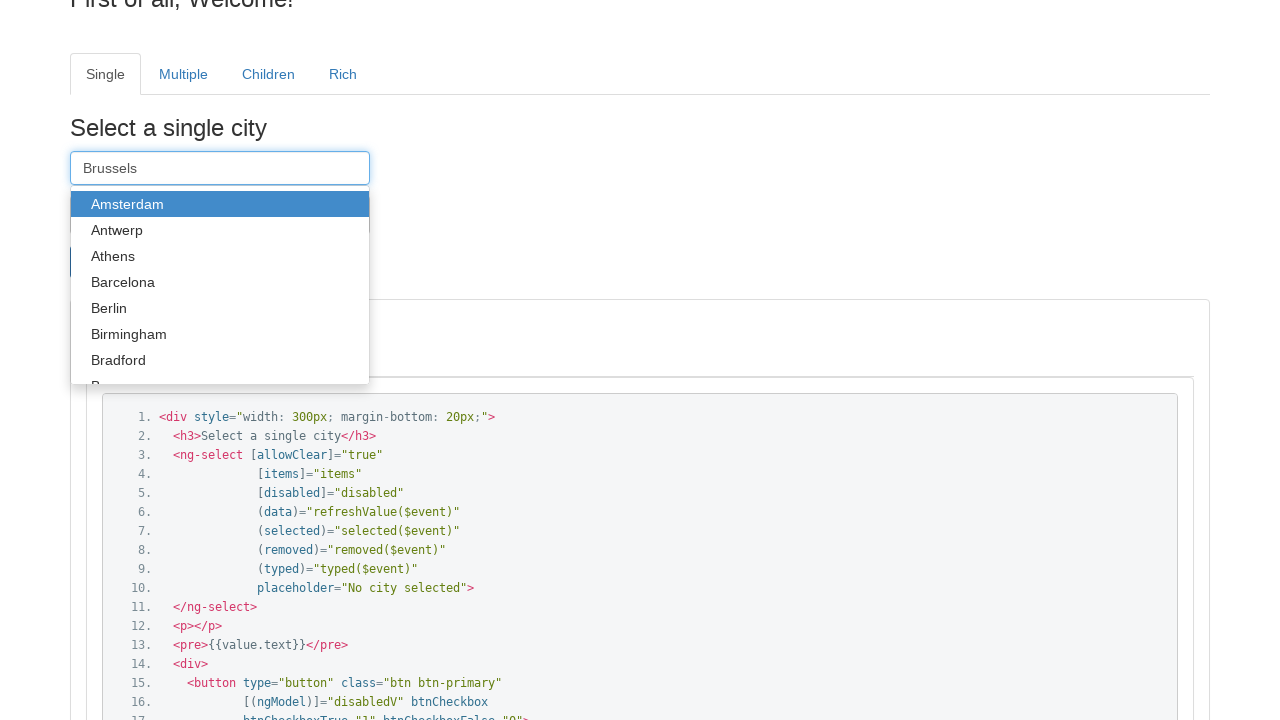

Waited 3 seconds for dropdown results to load
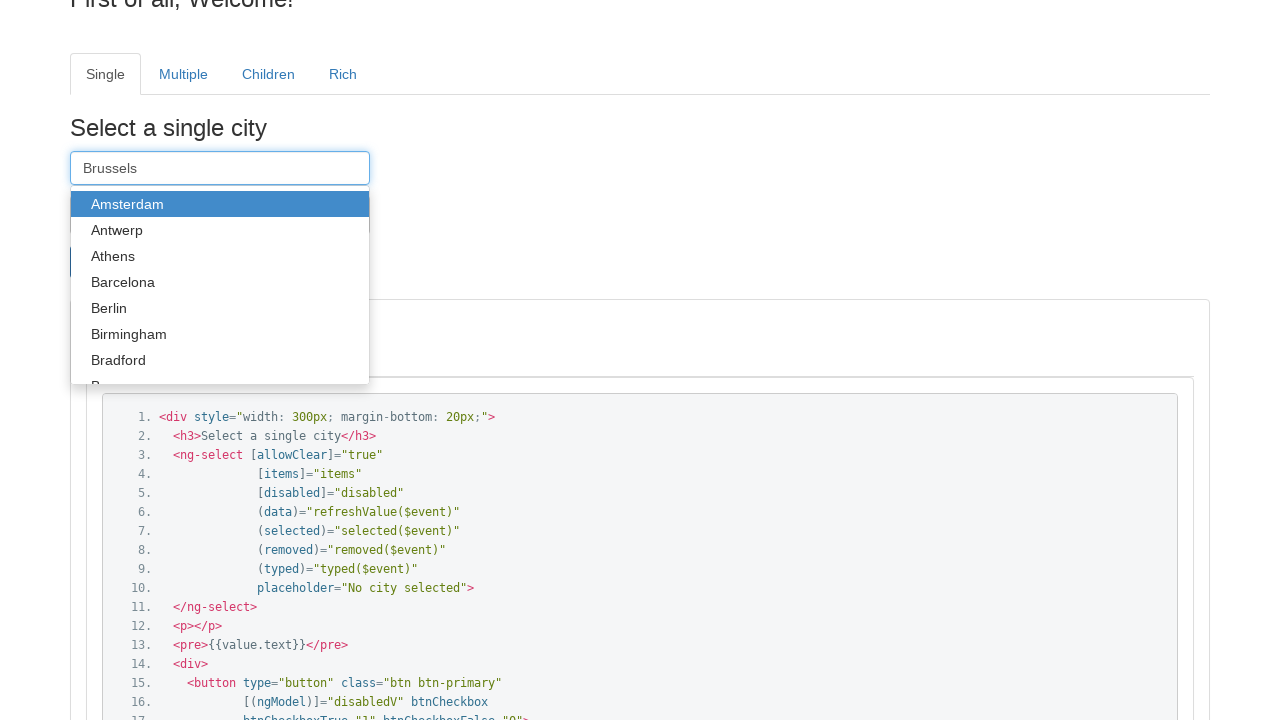

Clicked 'Brussels' option from dropdown menu at (220, 285) on xpath=//tab[@heading='Single']//li[@role='menuitem']//a//div[text()='Brussels']
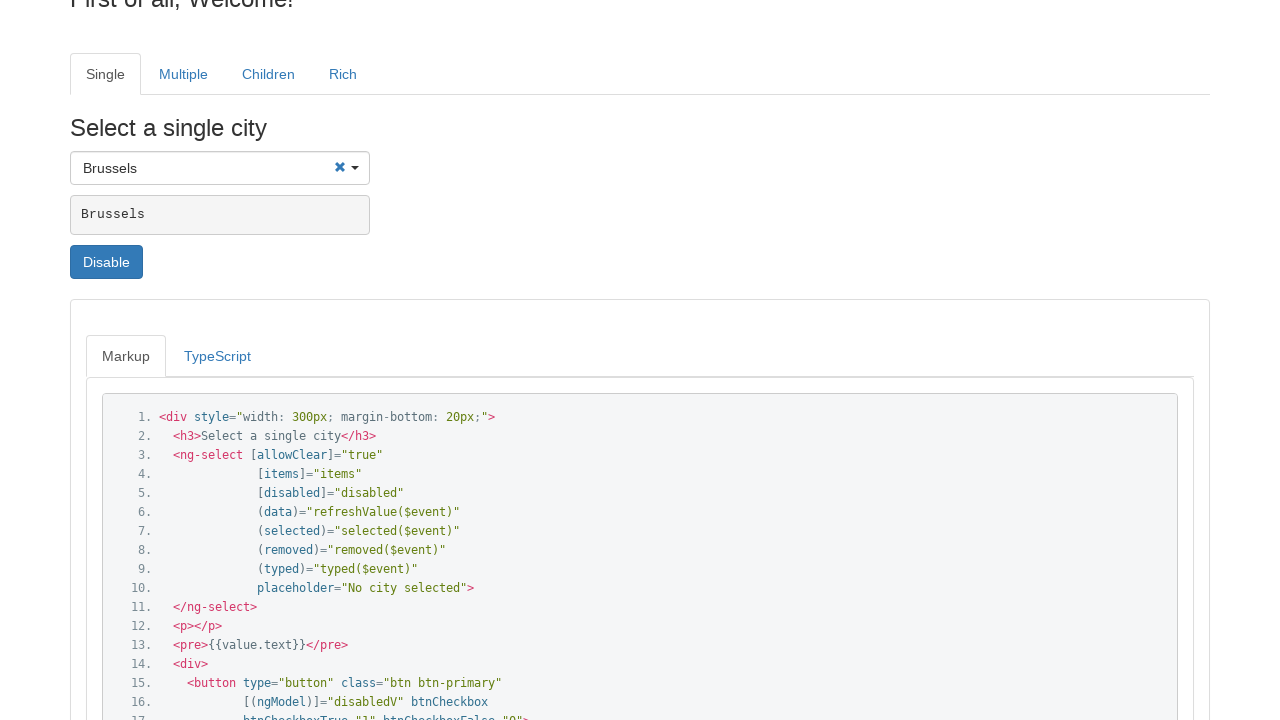

Verified 'Brussels' is selected in the dropdown
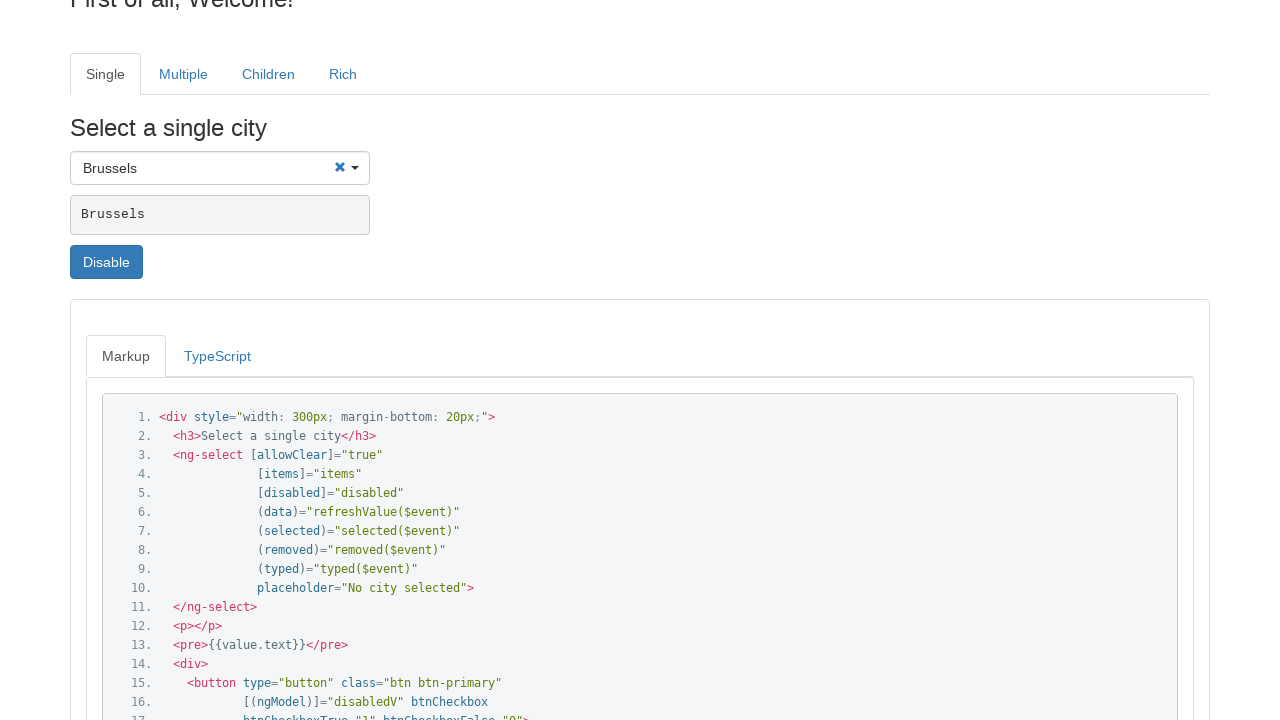

Clicked dropdown caret to open Single city selector again at (355, 171) on xpath=//tab[@heading='Single']//i[@class='caret pull-right']
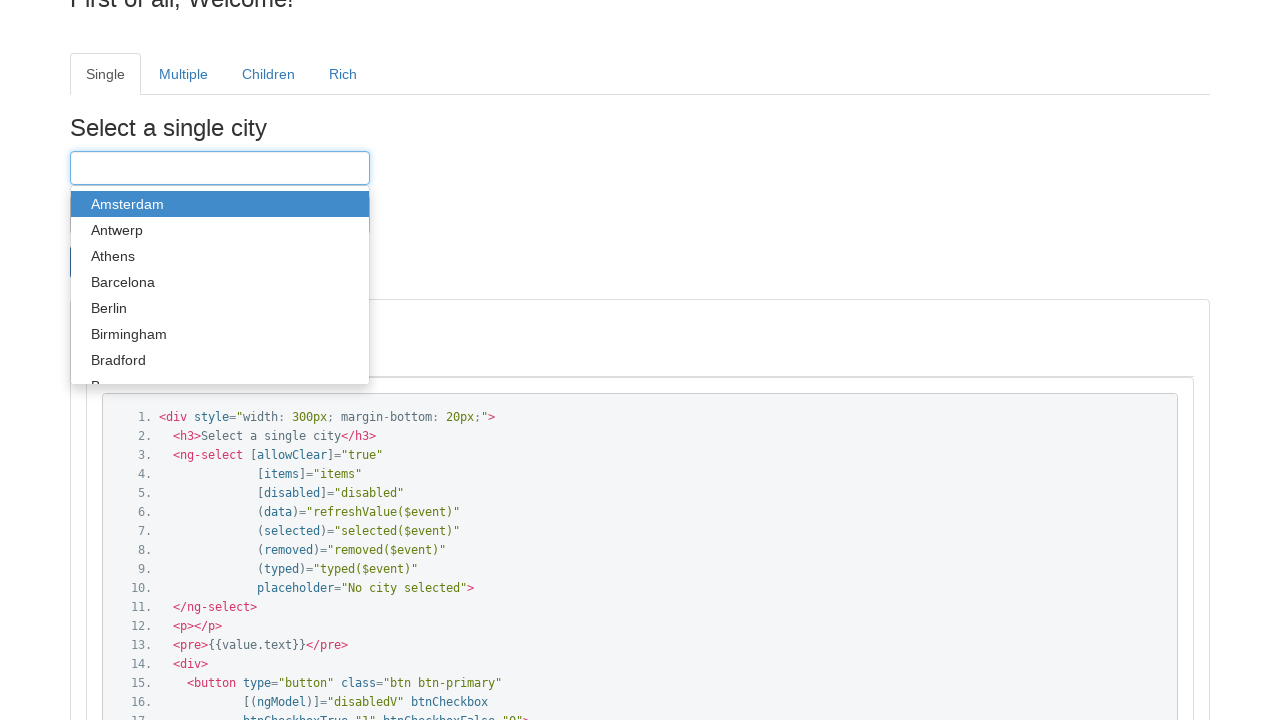

Filled dropdown input field with 'Copenhagen' on //tab[@heading='Single']//input
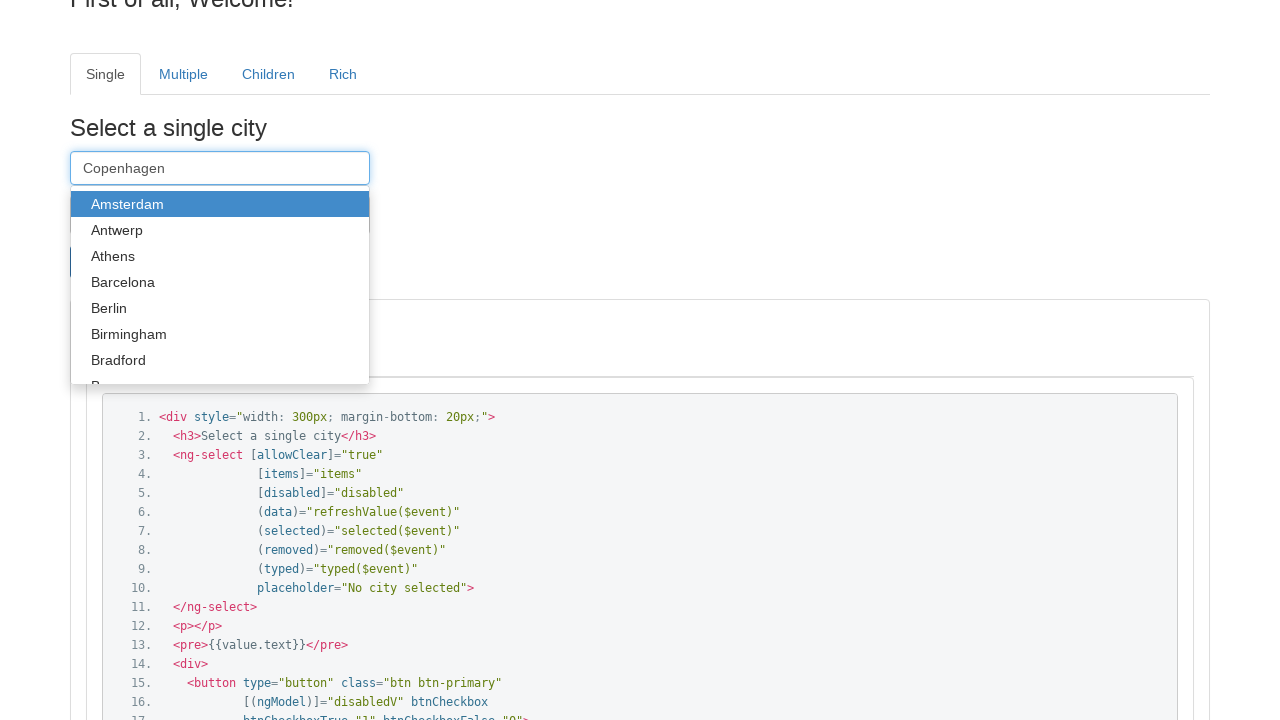

Clicked 'Copenhagen' option from dropdown menu at (220, 285) on xpath=//tab[@heading='Single']//li[@role='menuitem']//a//div[text()='Copenhagen'
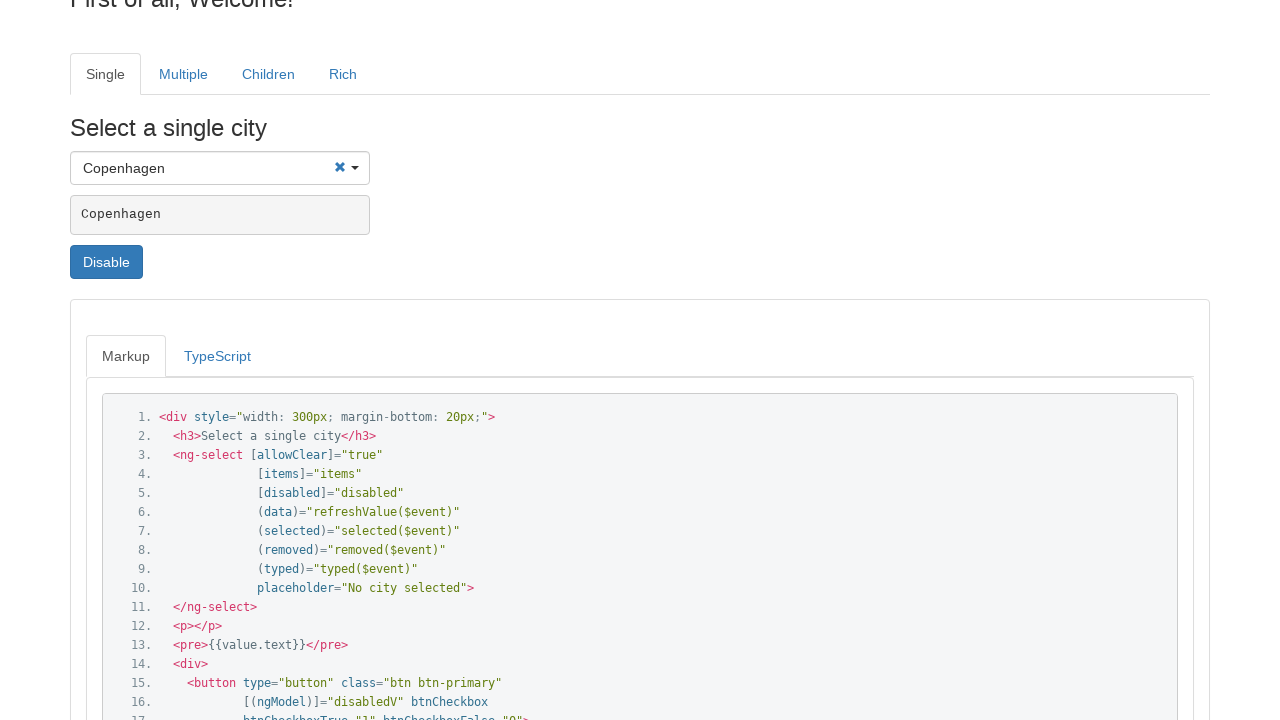

Verified 'Copenhagen' is selected in the dropdown
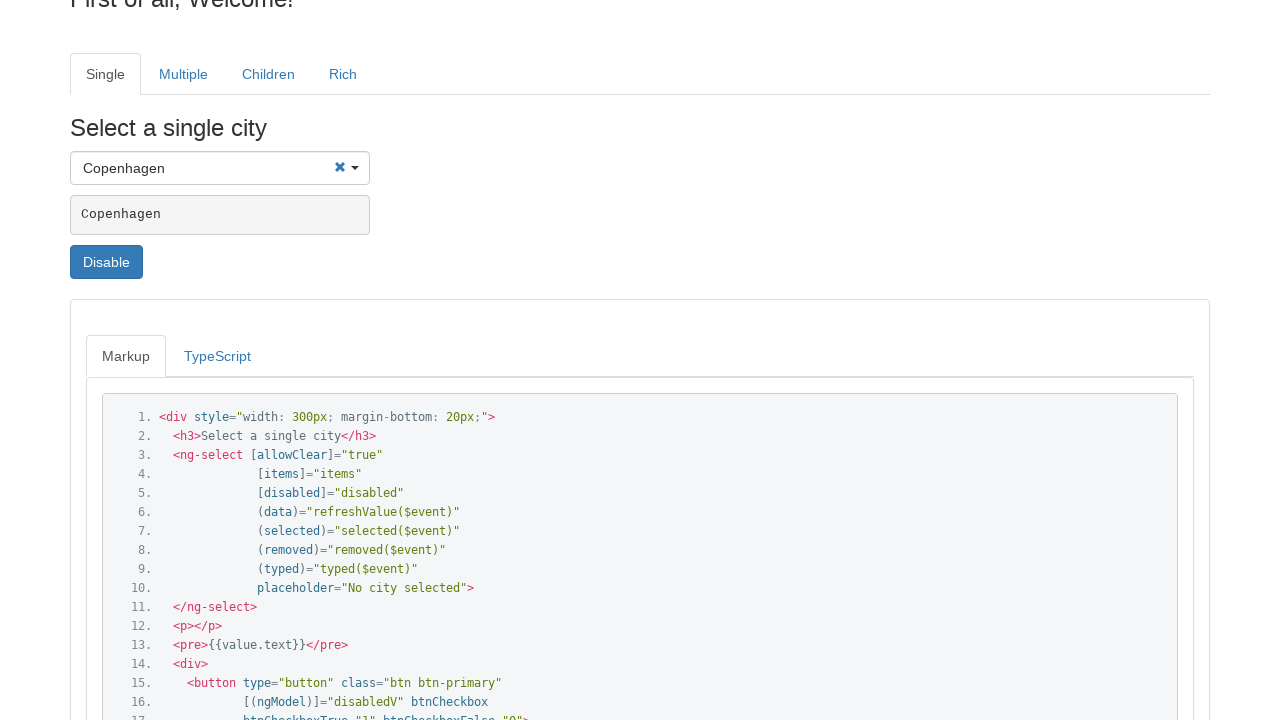

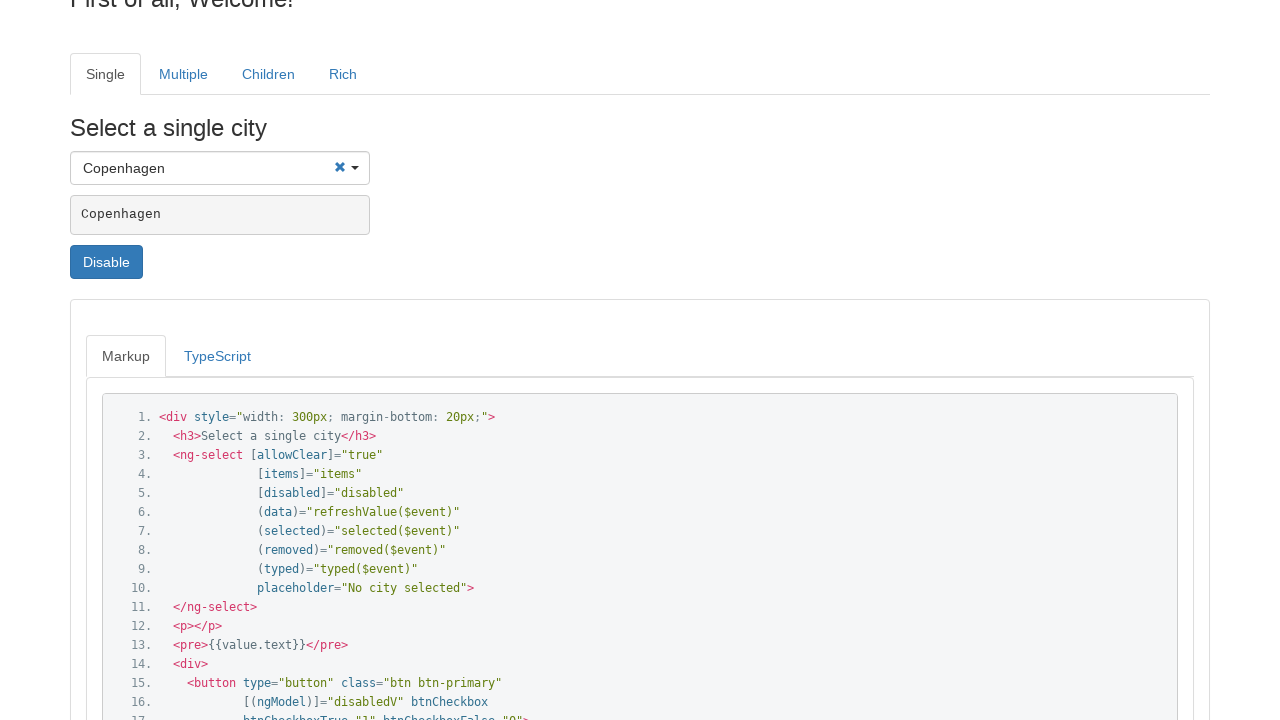